Tests iframe handling by switching to an iframe, clicking an item inside it, then switching back to main content and clicking a button

Starting URL: https://jqueryui.com/selectable/

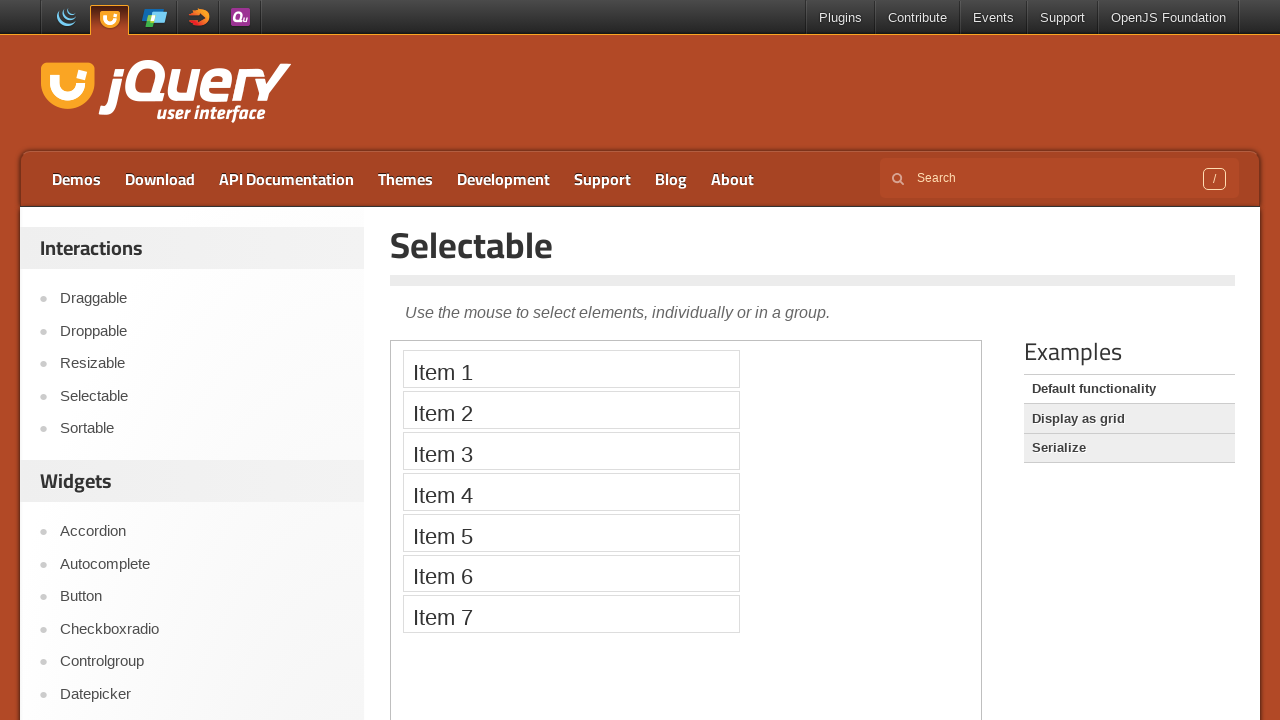

Located the first iframe
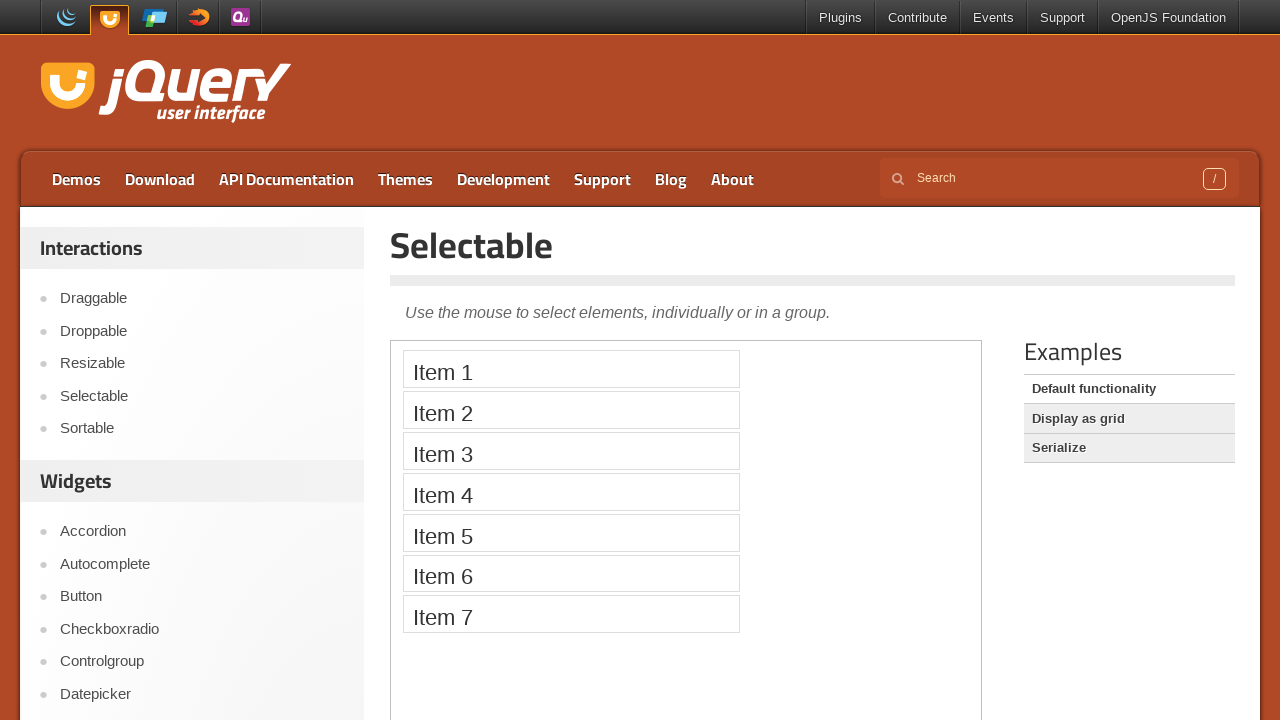

Clicked Item 4 inside the iframe at (571, 492) on iframe >> nth=0 >> internal:control=enter-frame >> xpath=//li[text()='Item 4']
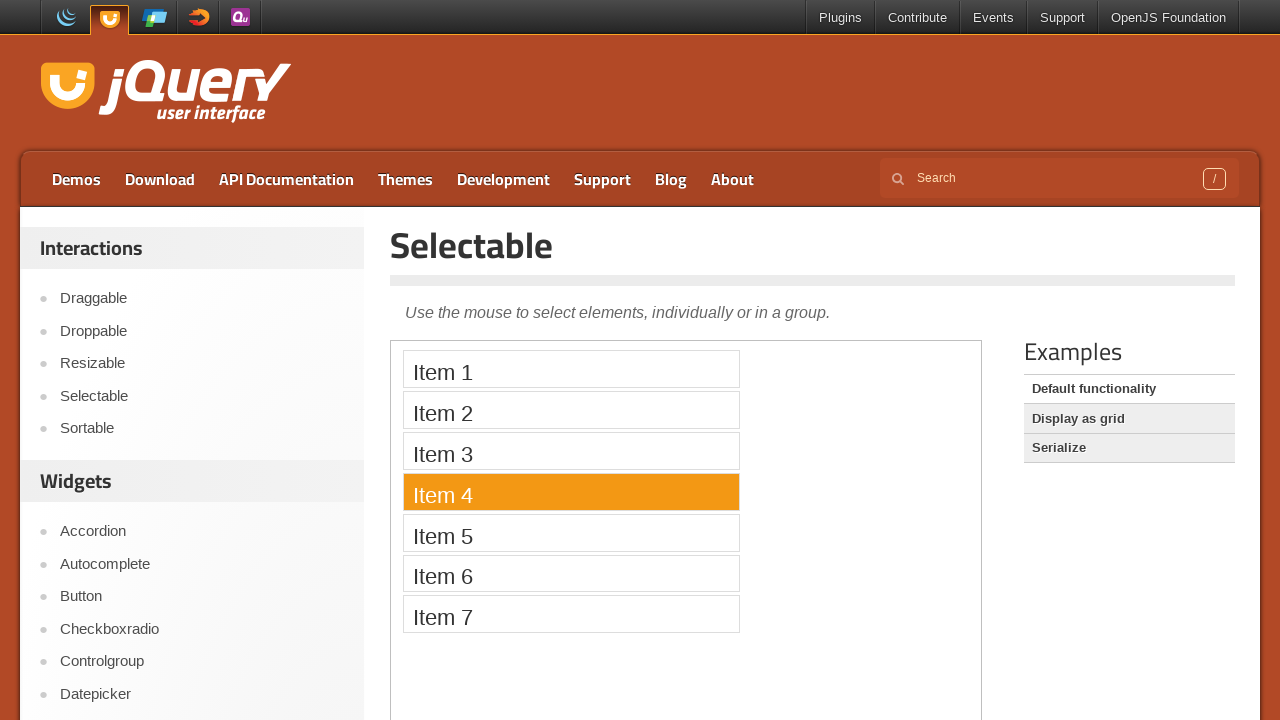

Clicked Button link in main content at (202, 597) on a:has-text('Button')
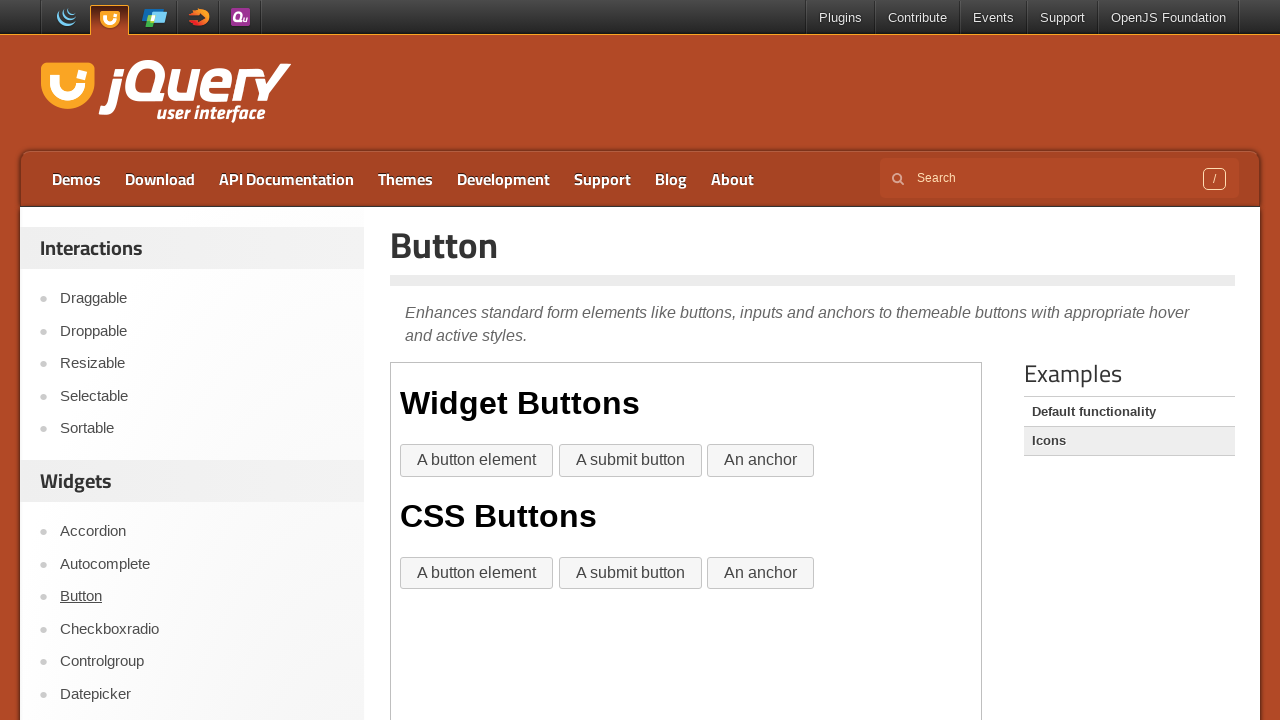

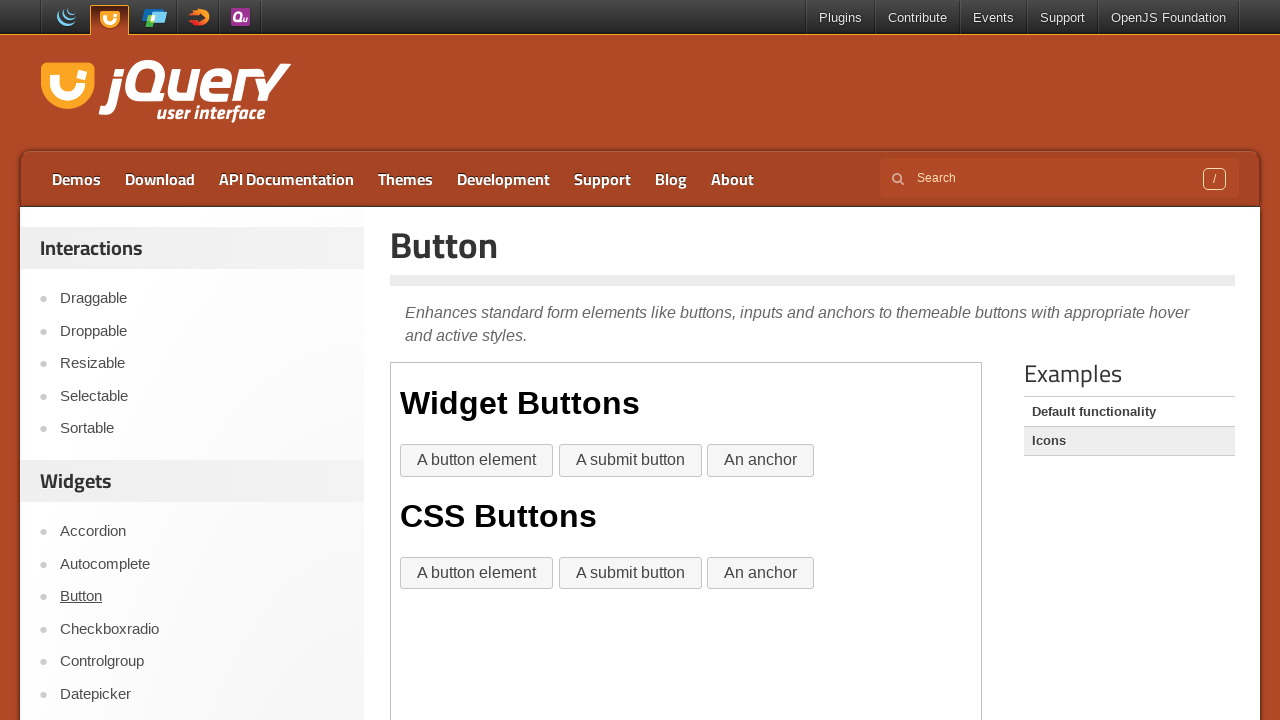